Tests page scrolling functionality by navigating to jQueryUI website and scrolling down 400 pixels using JavaScript execution

Starting URL: https://jqueryui.com

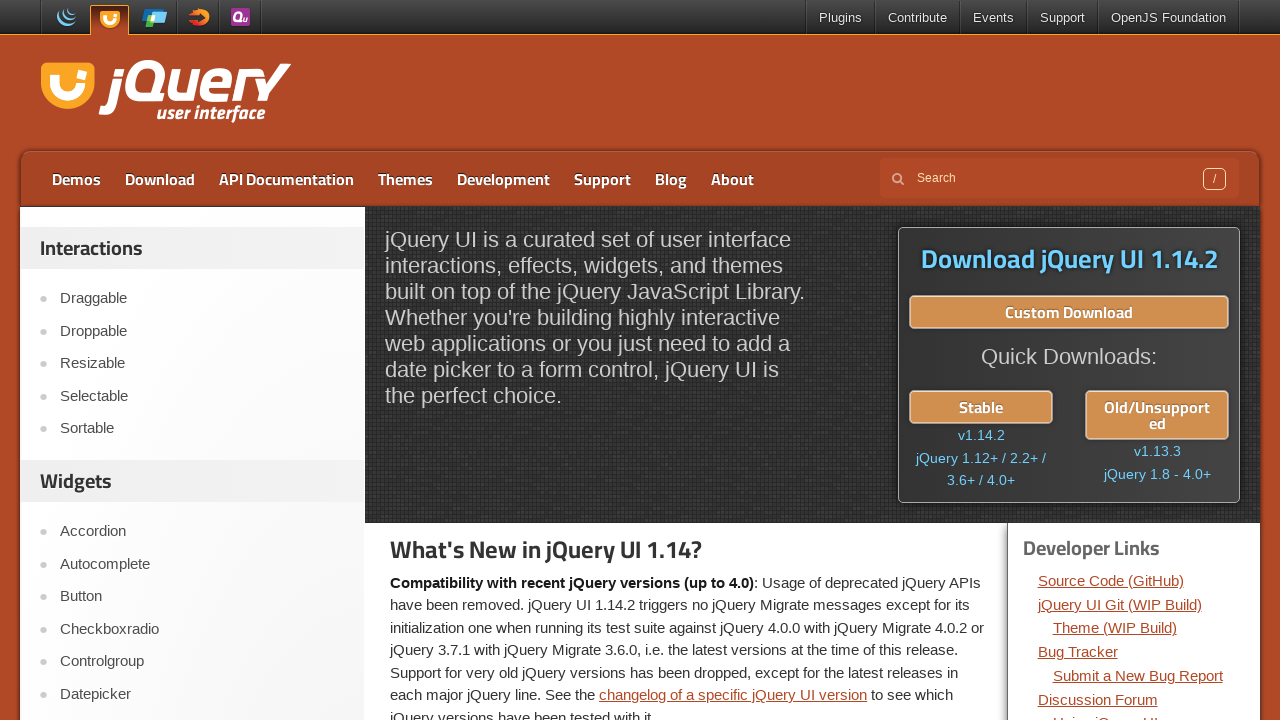

Waited for DOM content to load on jQueryUI website
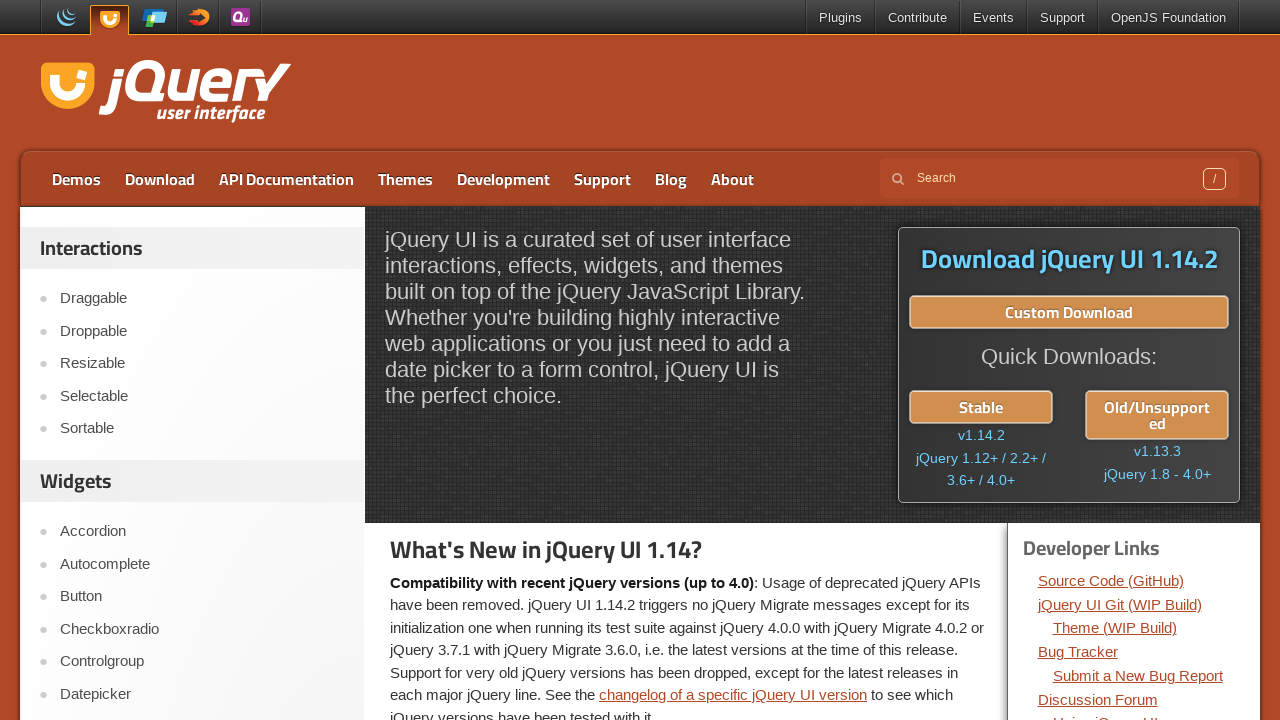

Scrolled down 400 pixels using JavaScript
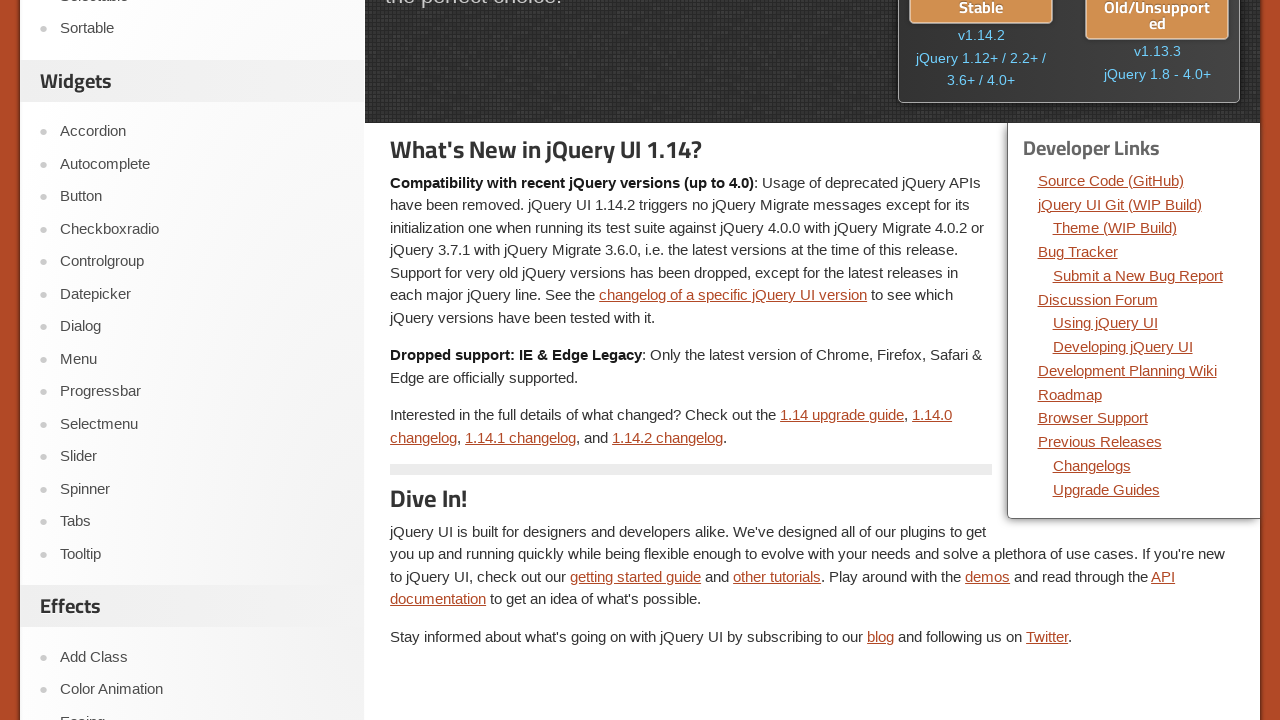

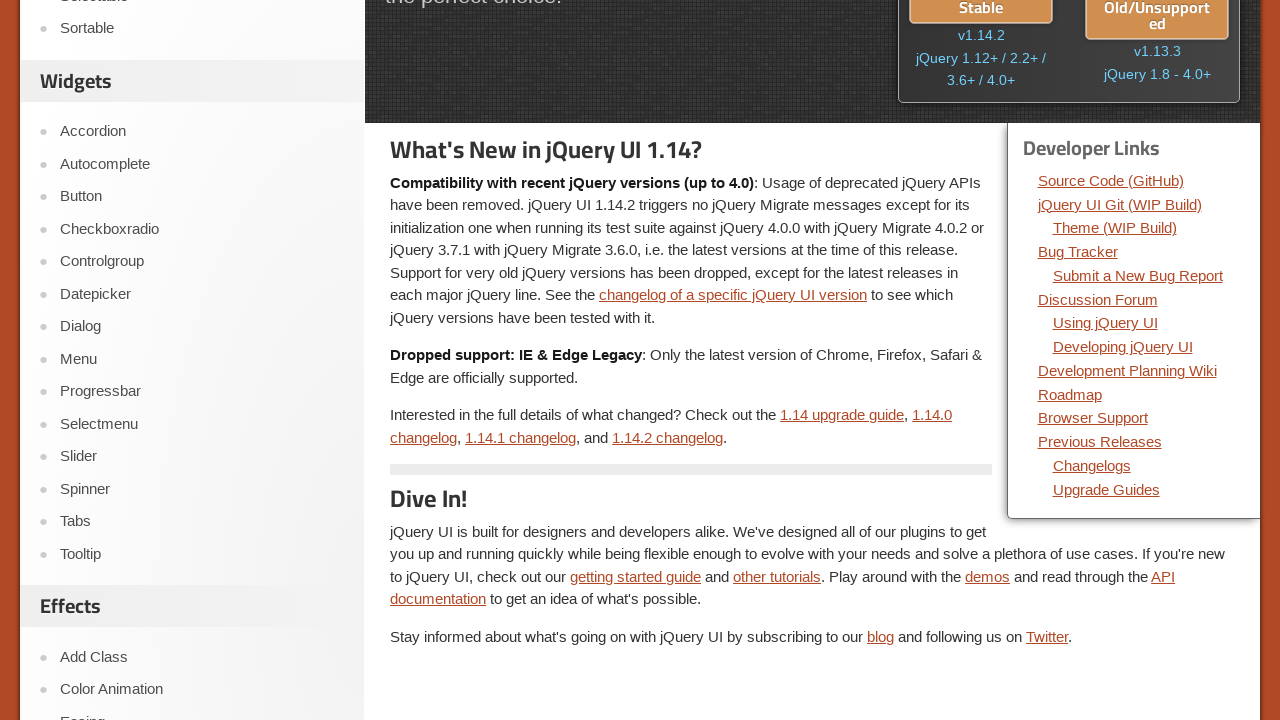